Tests drag and drop functionality on jQueryUI demo page by switching to an iframe and dragging an element onto a drop target

Starting URL: https://jqueryui.com/droppable/

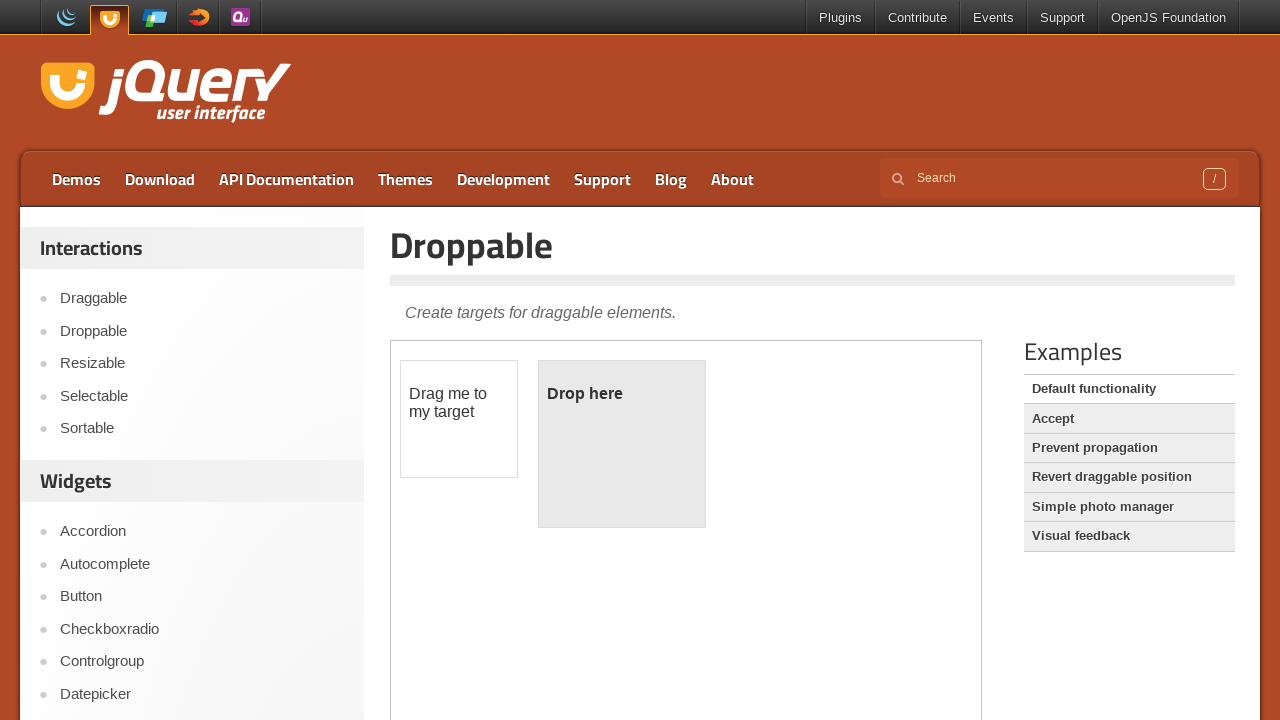

Located the demo iframe for jQueryUI droppable test
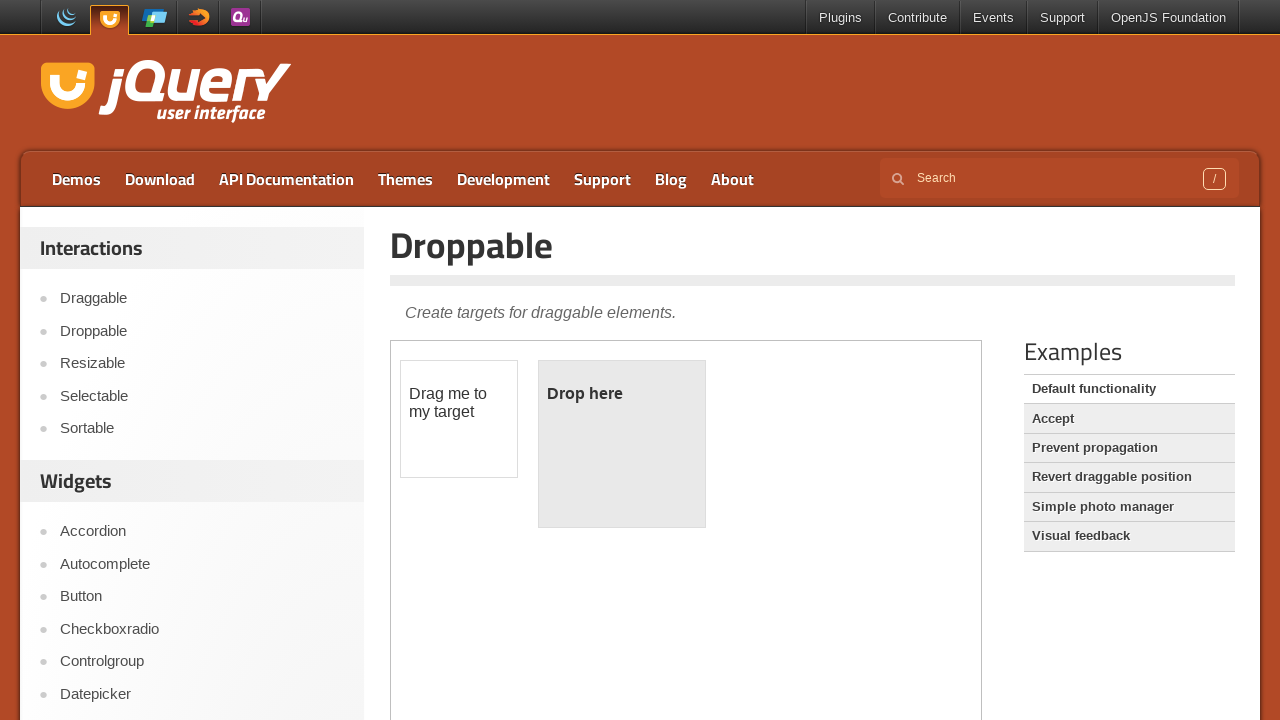

Clicked on the draggable element at (459, 419) on .demo-frame >> nth=0 >> internal:control=enter-frame >> #draggable
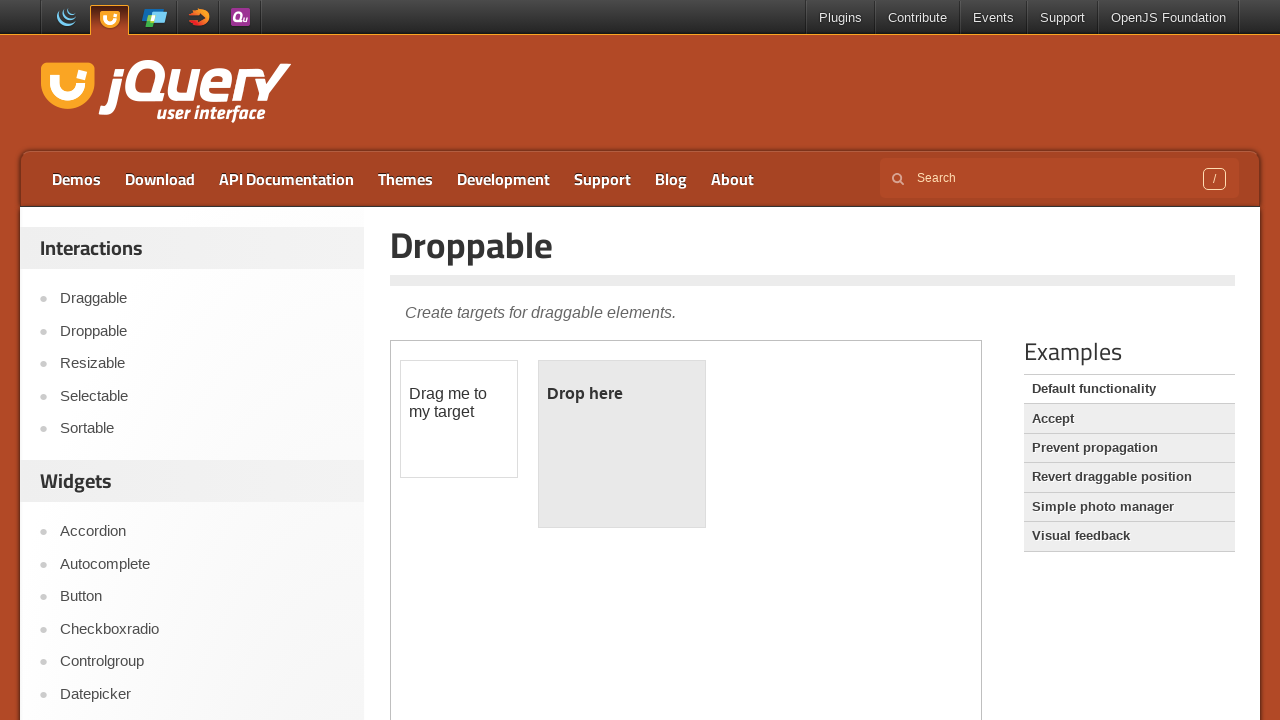

Located the draggable source element
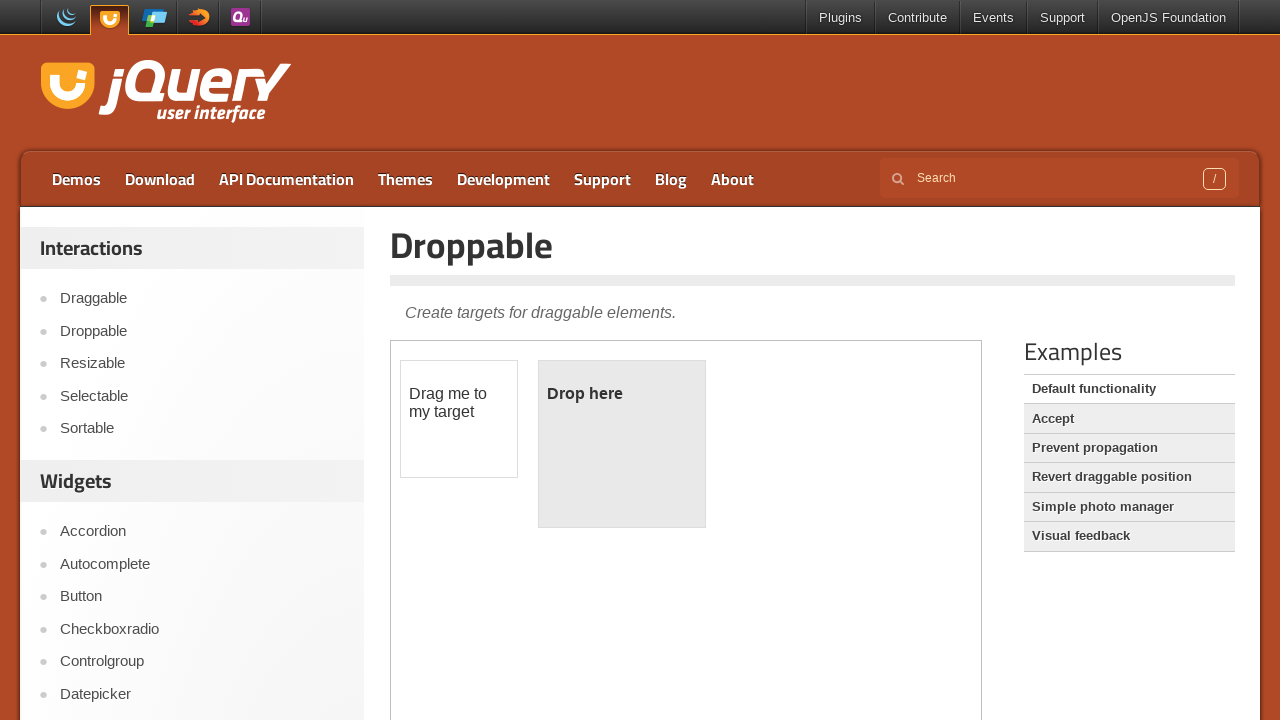

Located the droppable target element
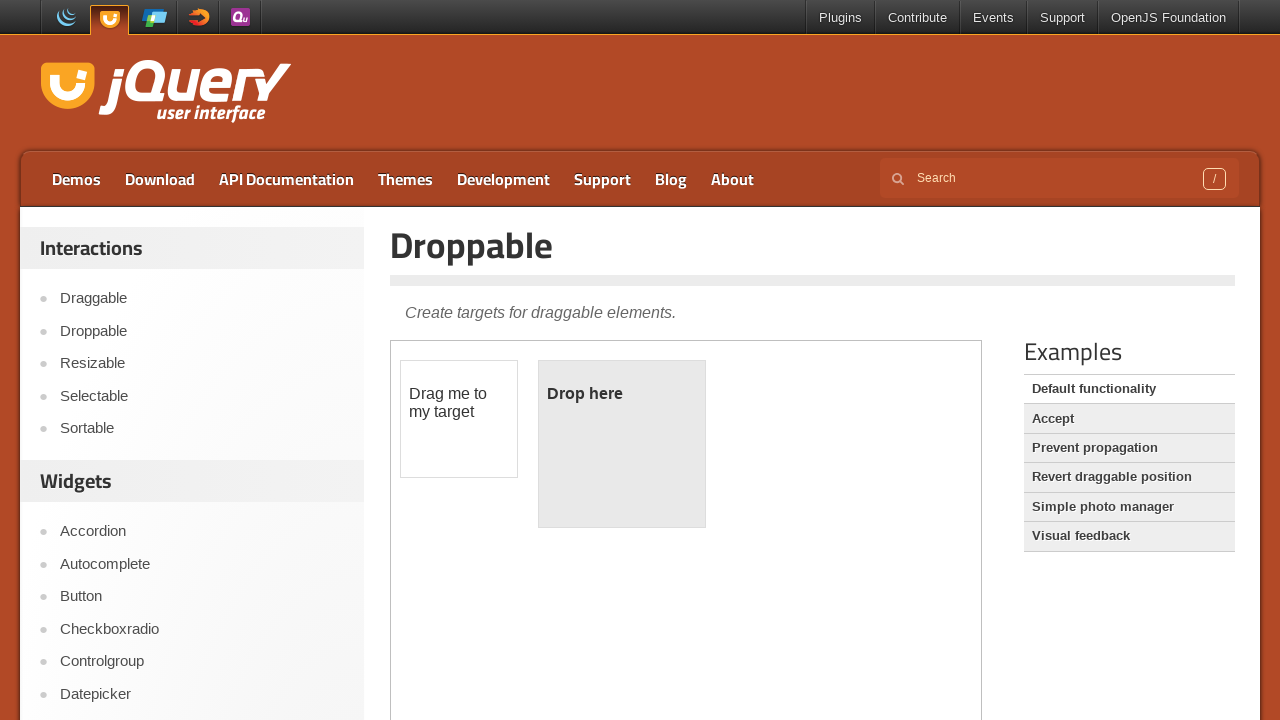

Dragged the draggable element onto the droppable target at (622, 444)
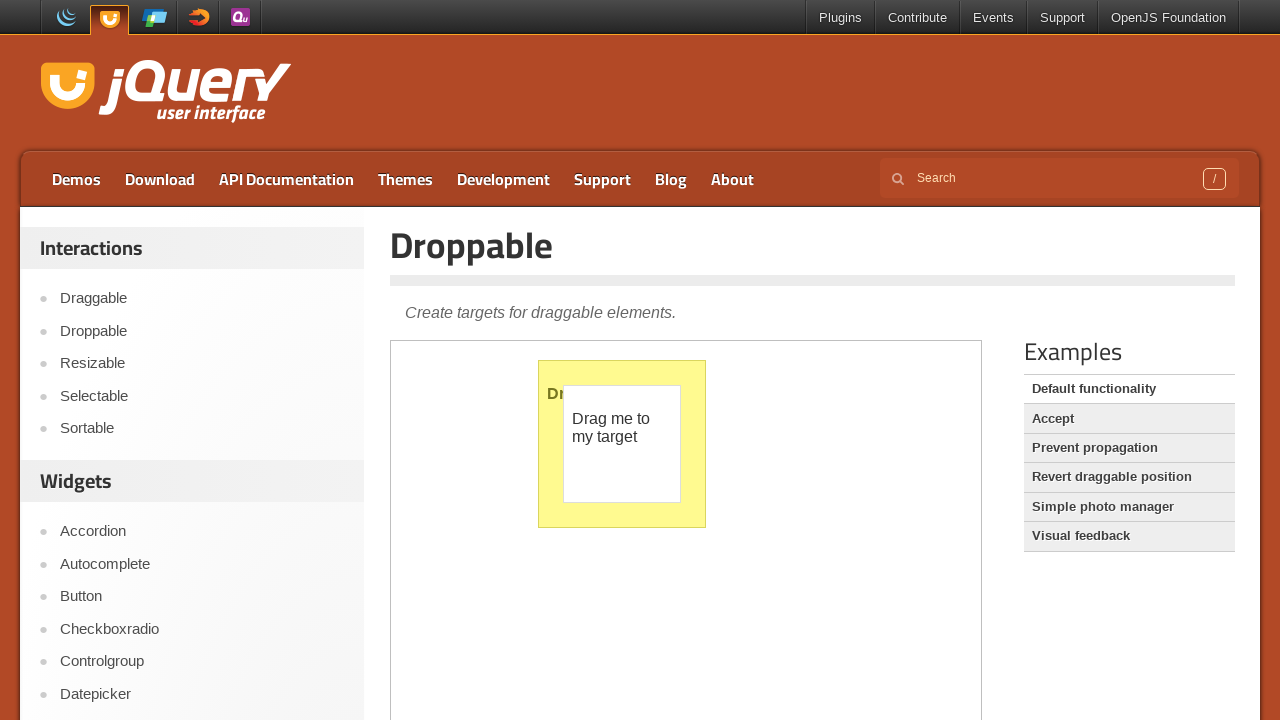

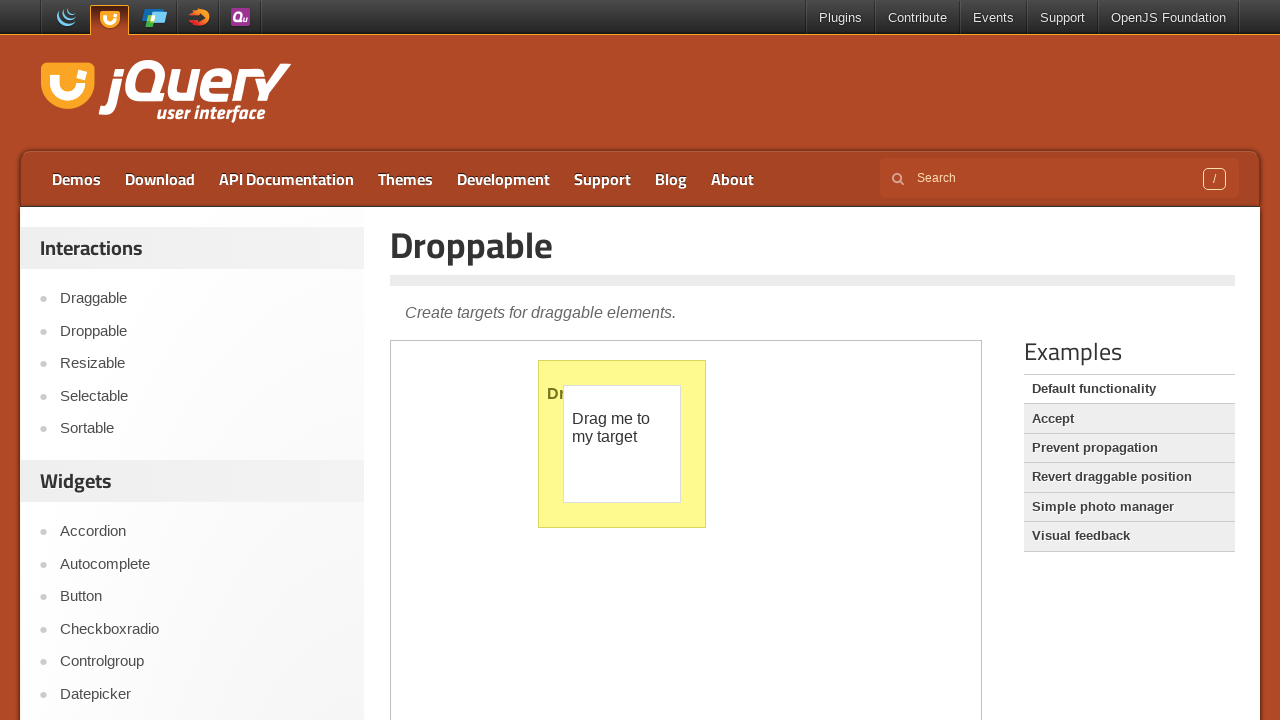